Tests login form with invalid credentials and verifies the error message contains expected text

Starting URL: https://the-internet.herokuapp.com/

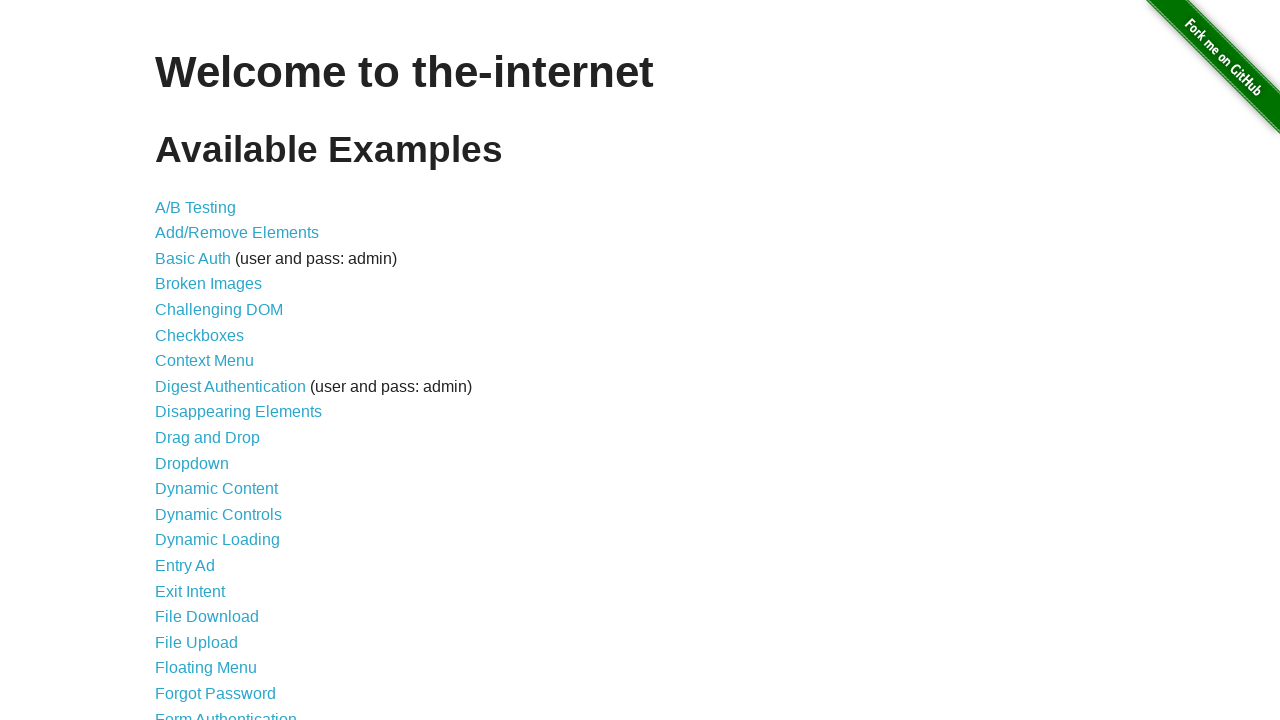

Clicked on Form Authentication link at (226, 712) on text=Form Authentication
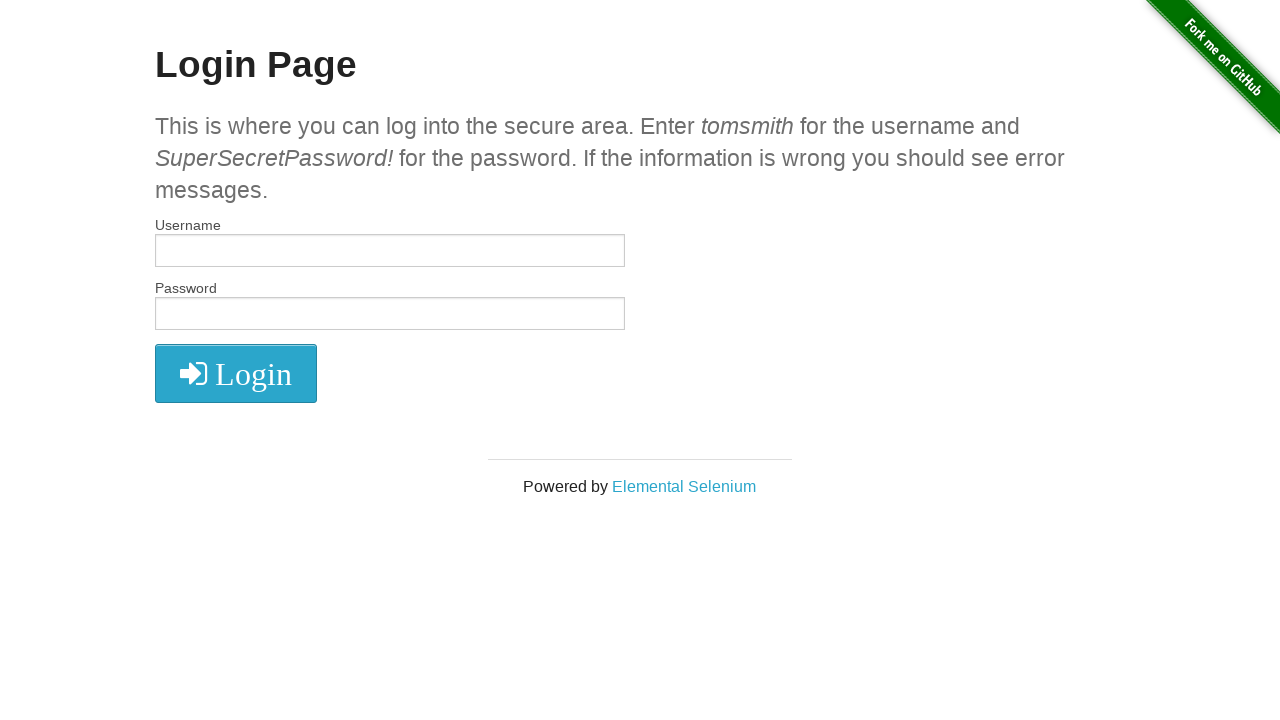

Filled username field with 'invaliduser987' on input[name='username']
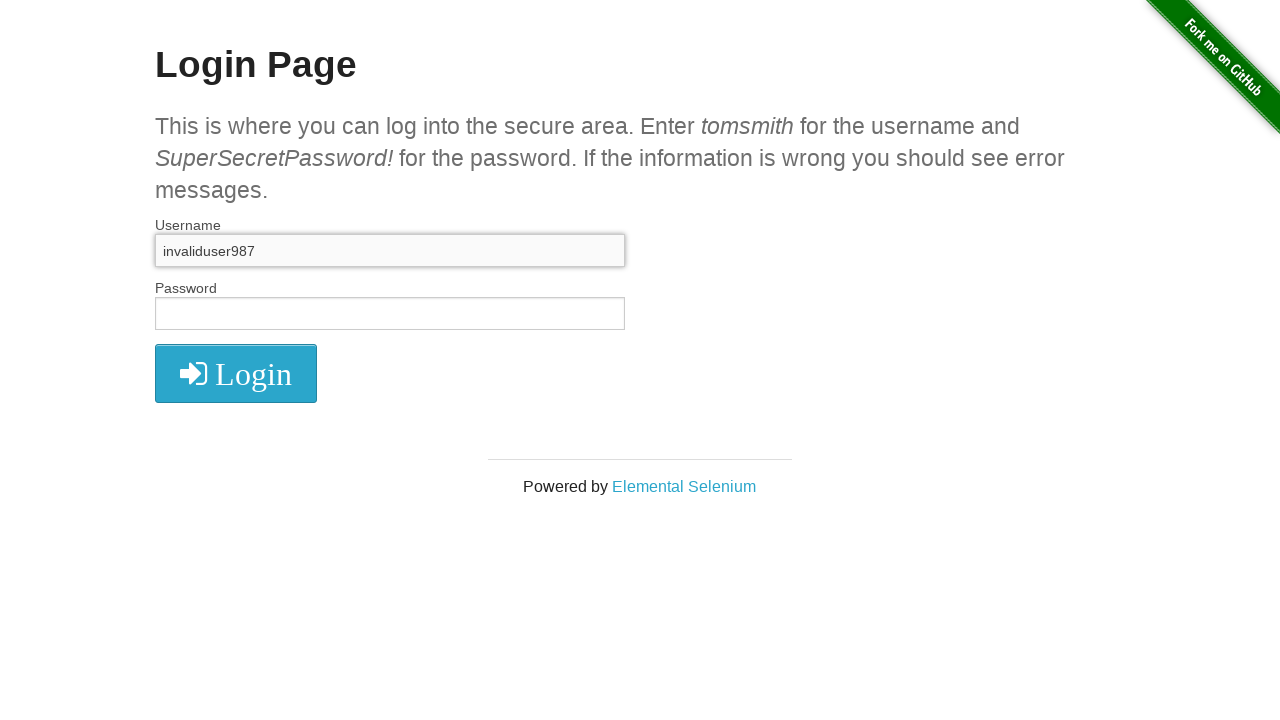

Filled password field with 'wrongpassword456' on input[name='password']
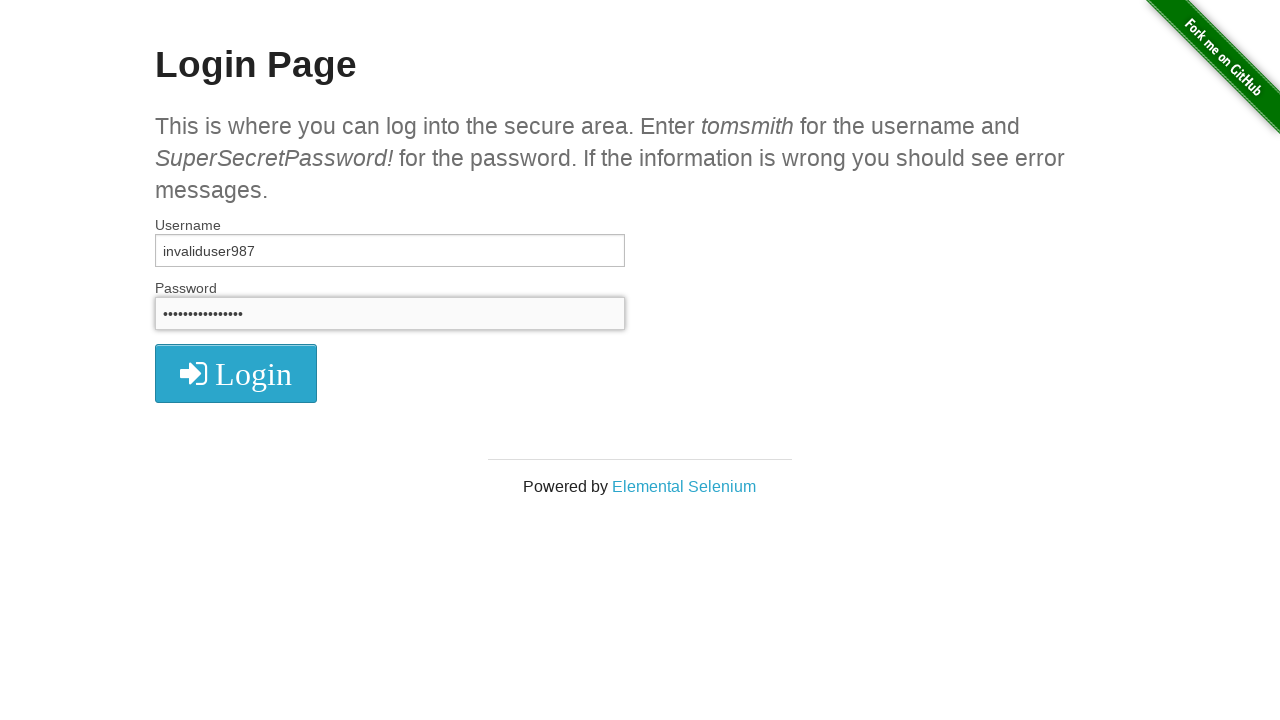

Clicked login button at (236, 374) on i
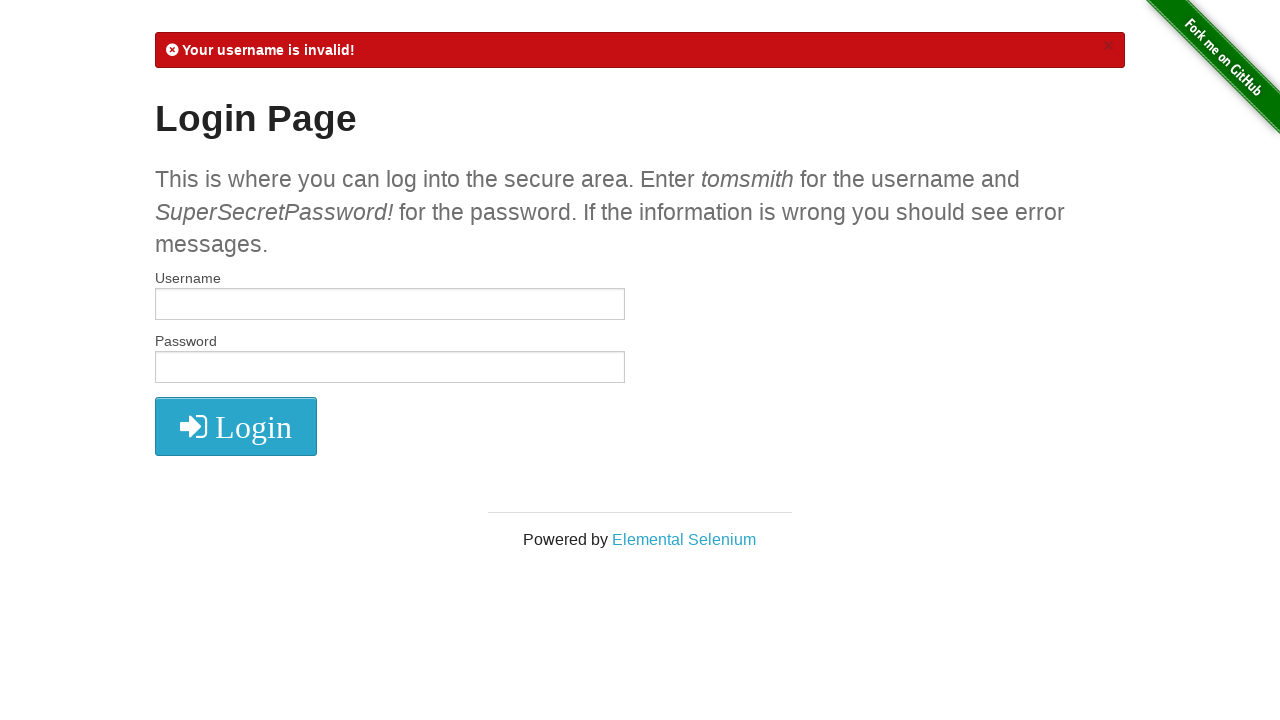

Error message appeared on screen
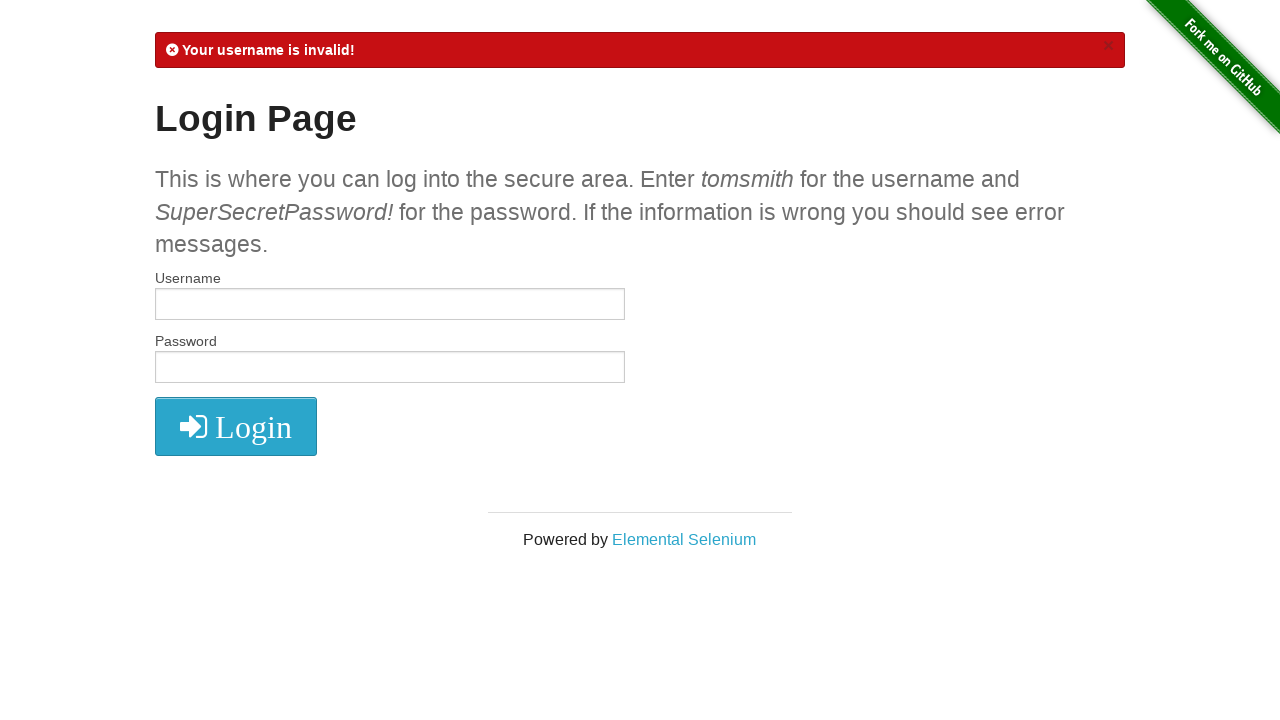

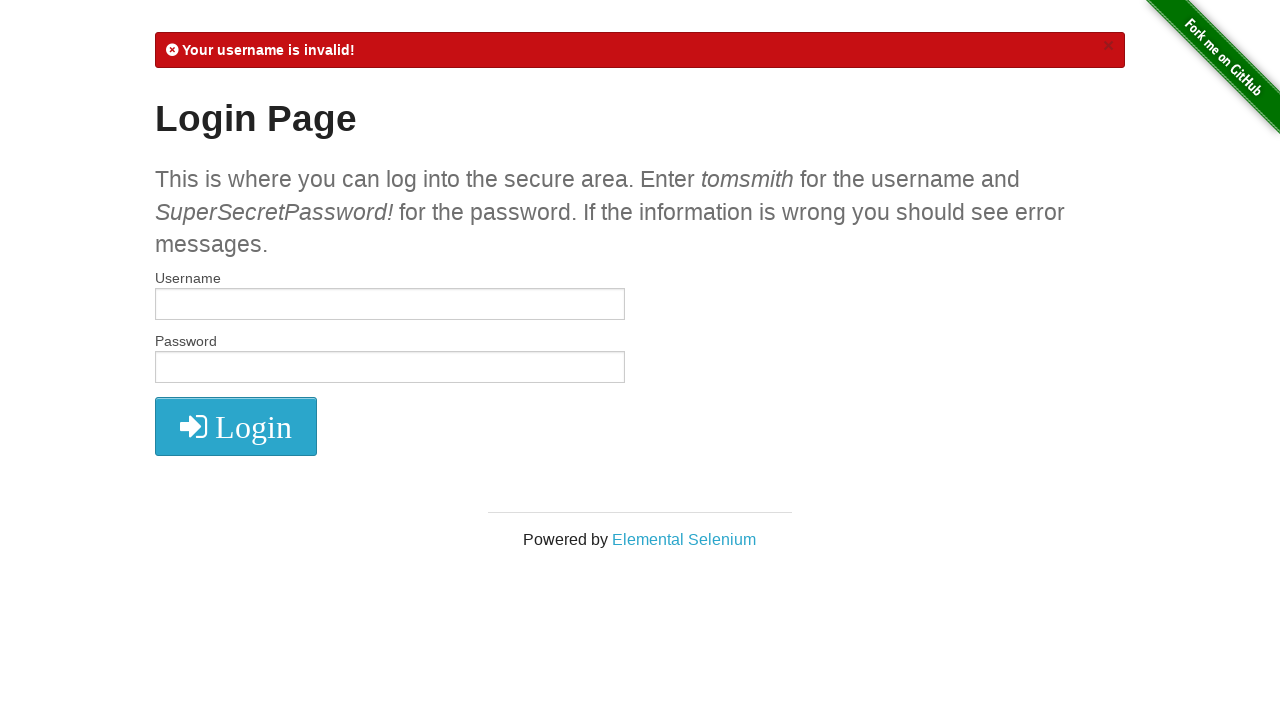